Navigates to Gmail and clicks the "Privacy" link

Starting URL: https://gmail.com

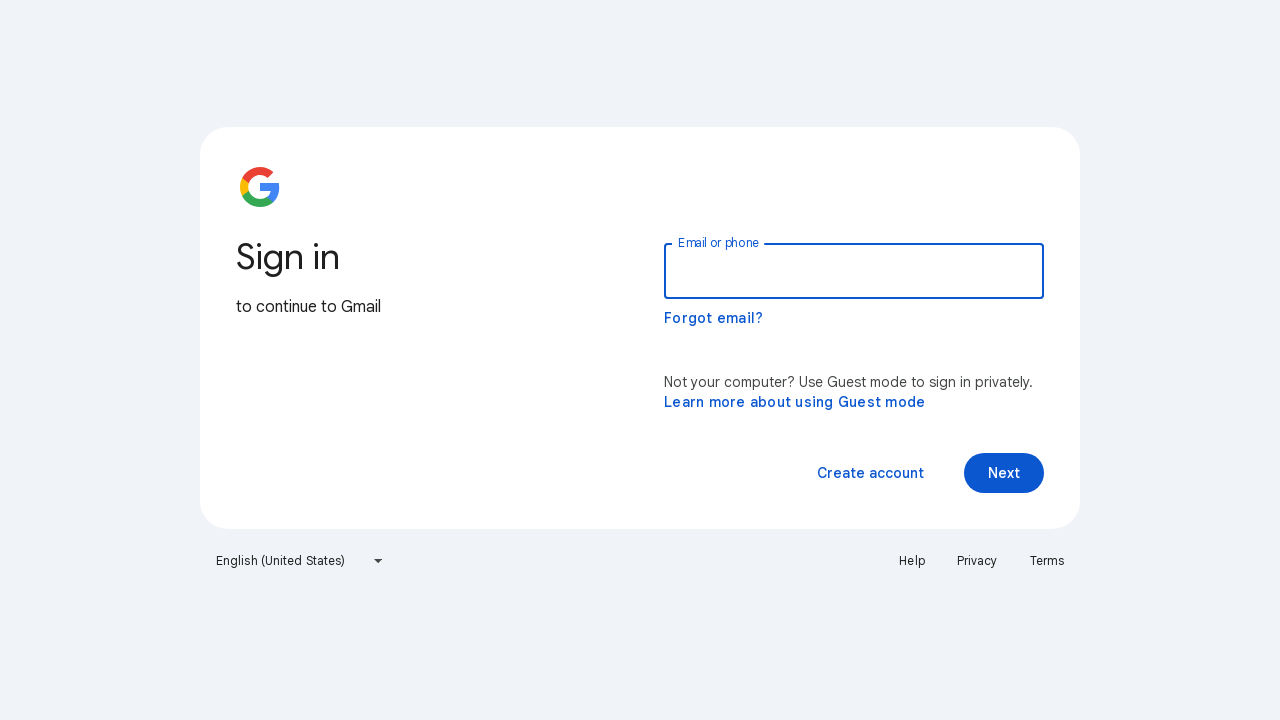

Clicked the Privacy link on Gmail at (977, 561) on a:has-text('Privacy')
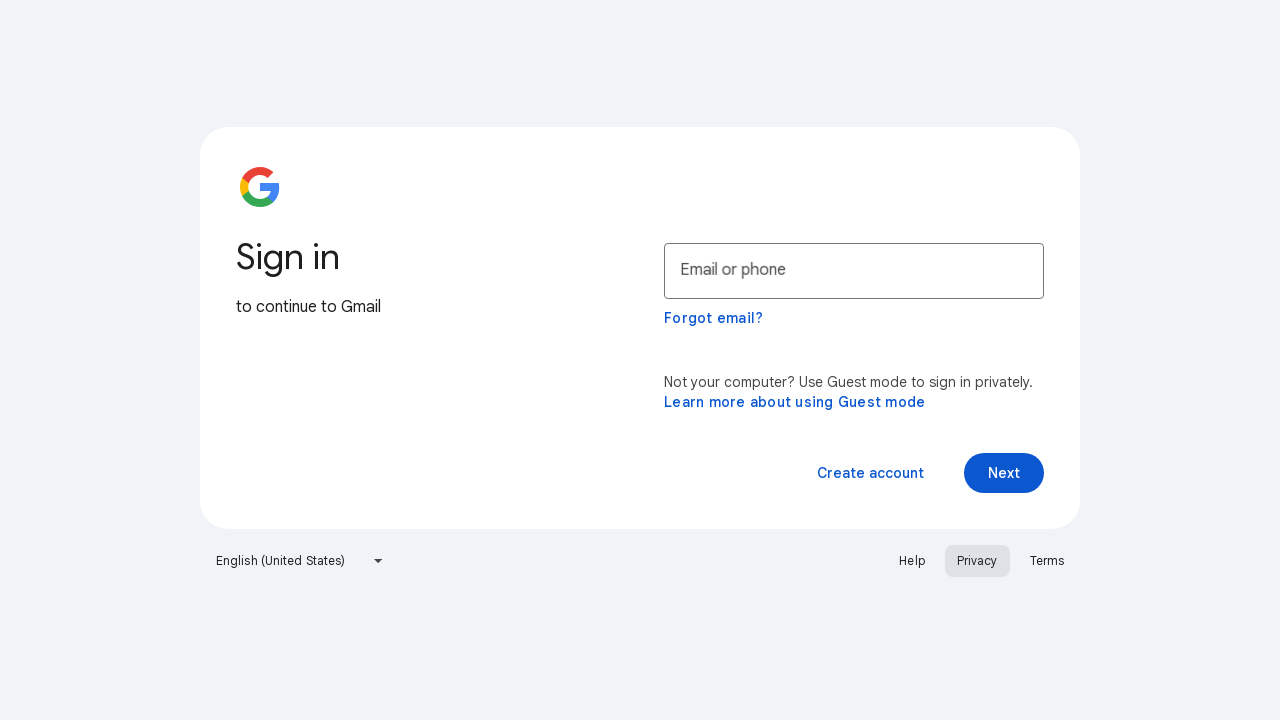

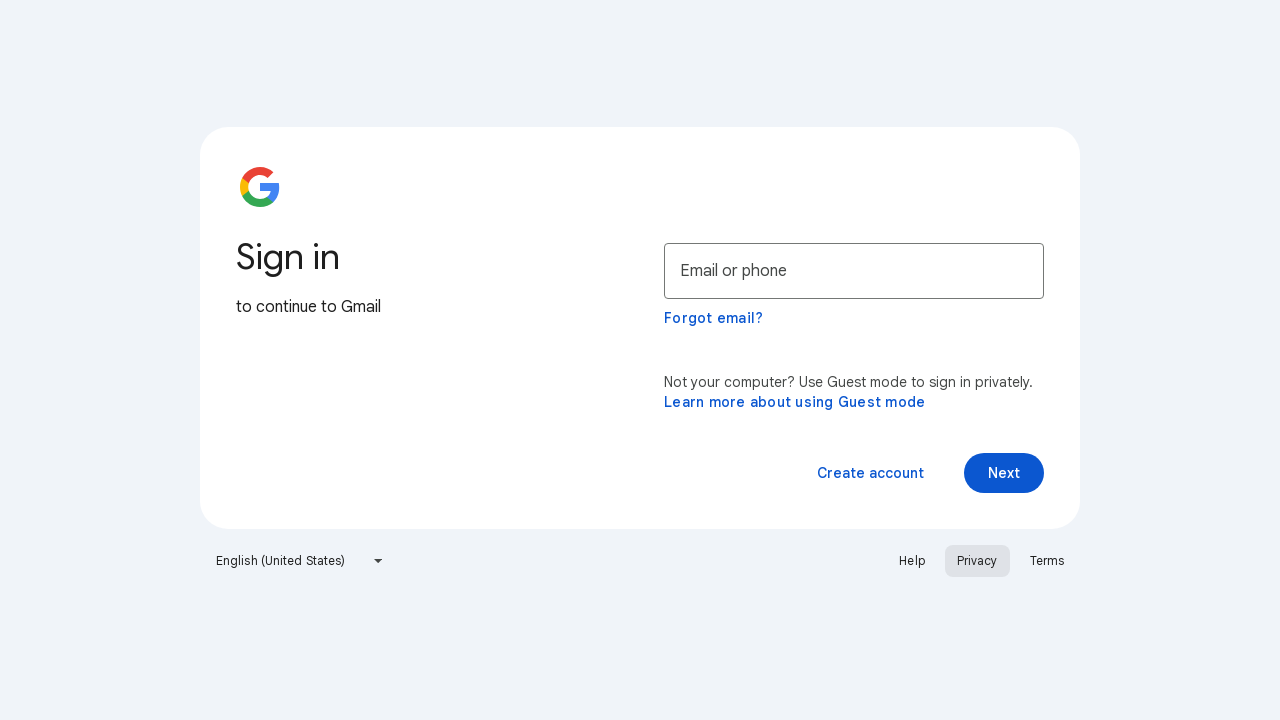